Tests multiple window handling by navigating to a page that opens a new window, switching between windows, and verifying content in both windows

Starting URL: https://the-internet.herokuapp.com/

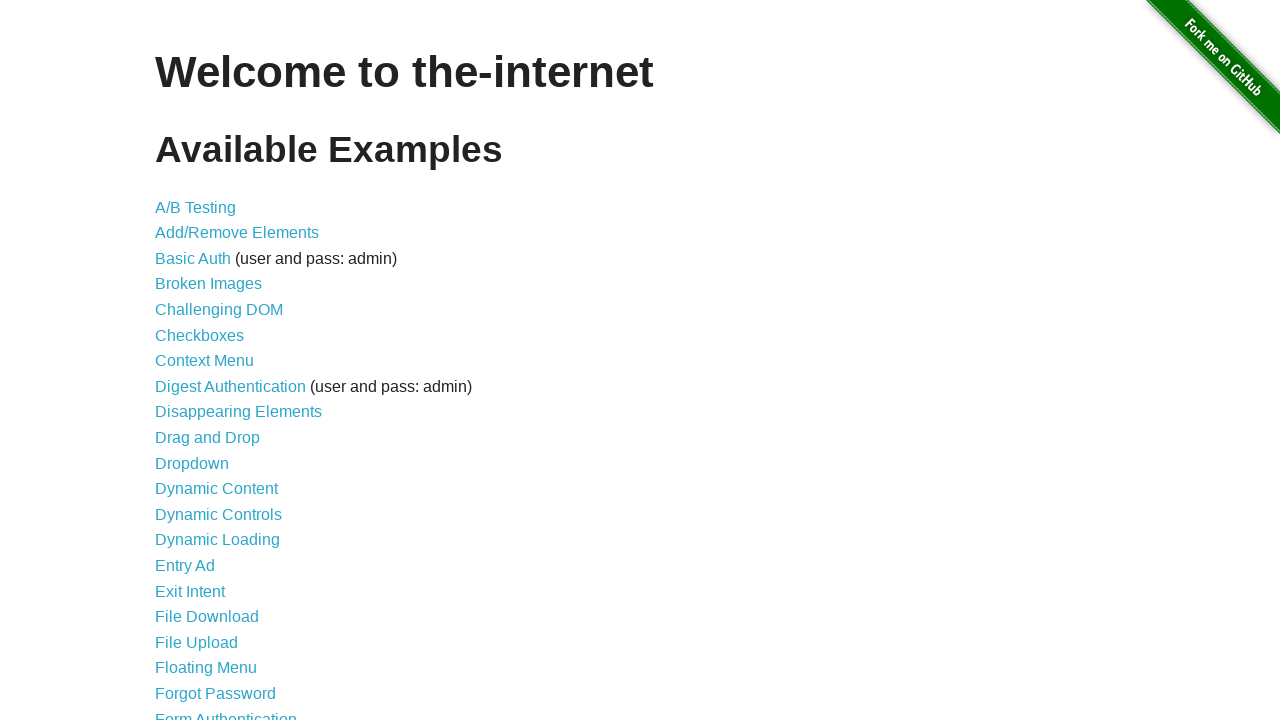

Clicked on 'Multiple Windows' link at (218, 369) on xpath=//a[text()='Multiple Windows']
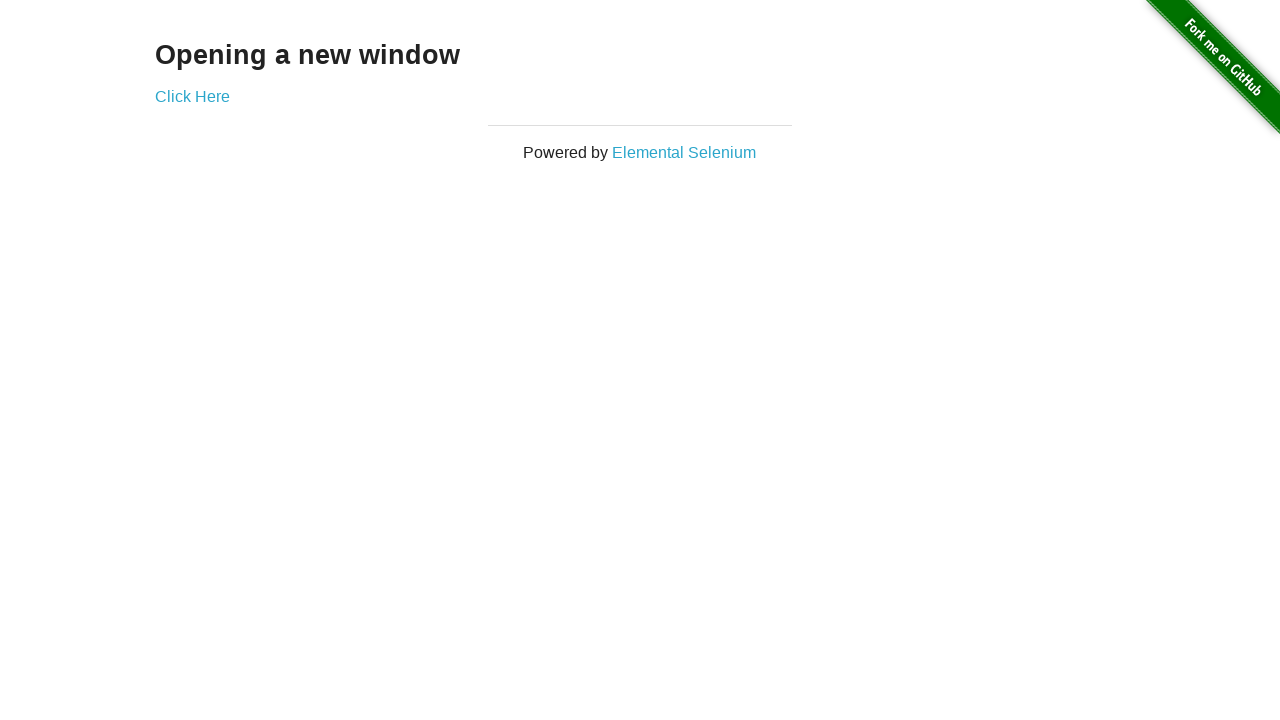

Clicked 'Click Here' link to open new window at (192, 96) on text=Click Here
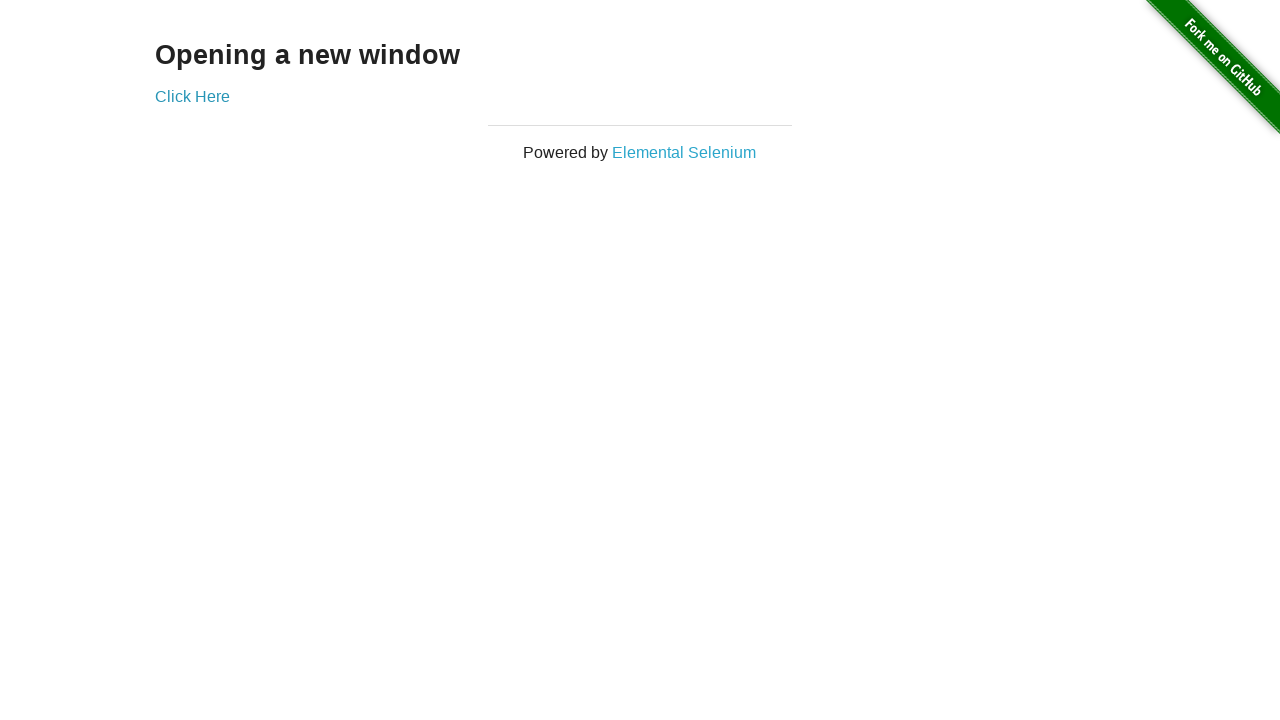

New window opened and captured
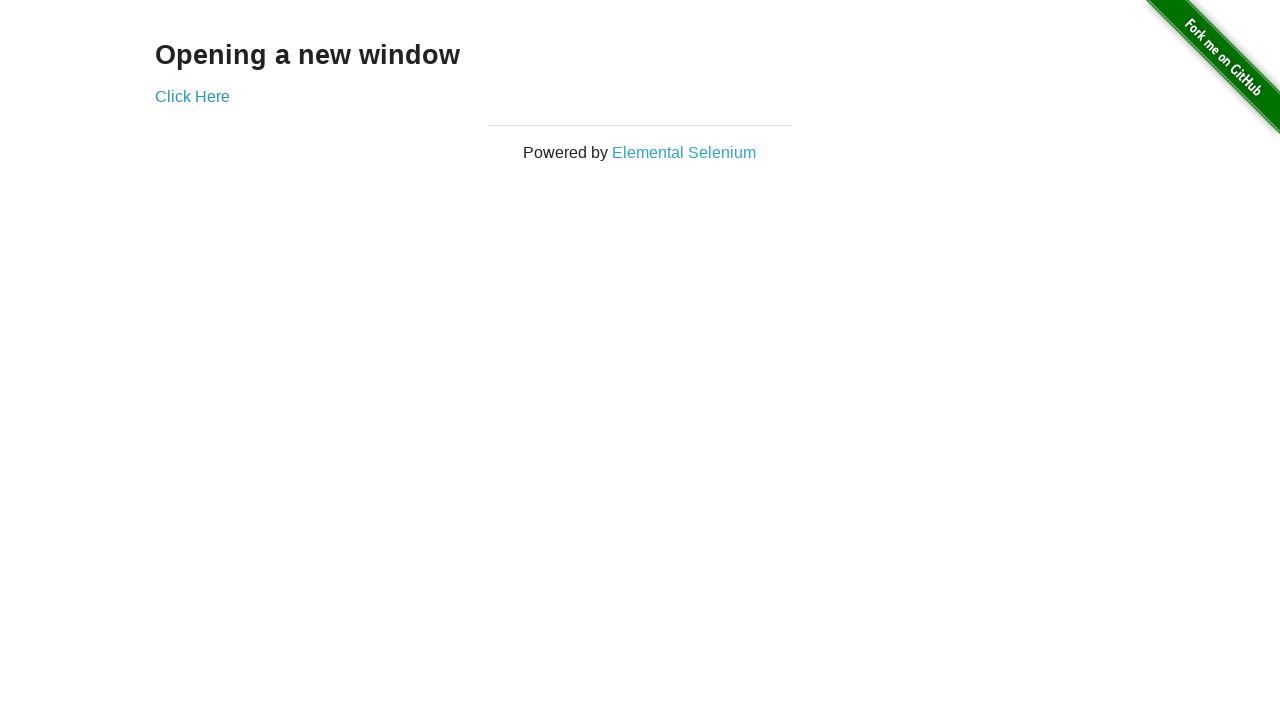

Retrieved heading text from new window
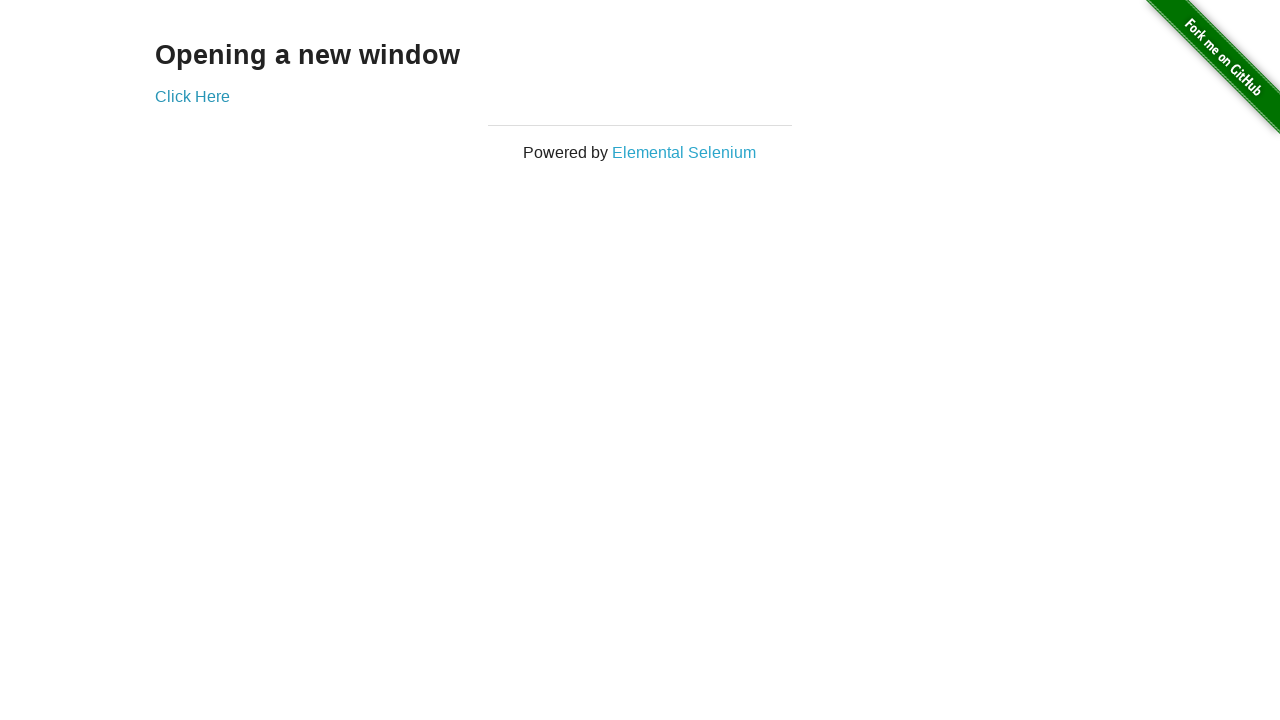

Retrieved heading text from original window
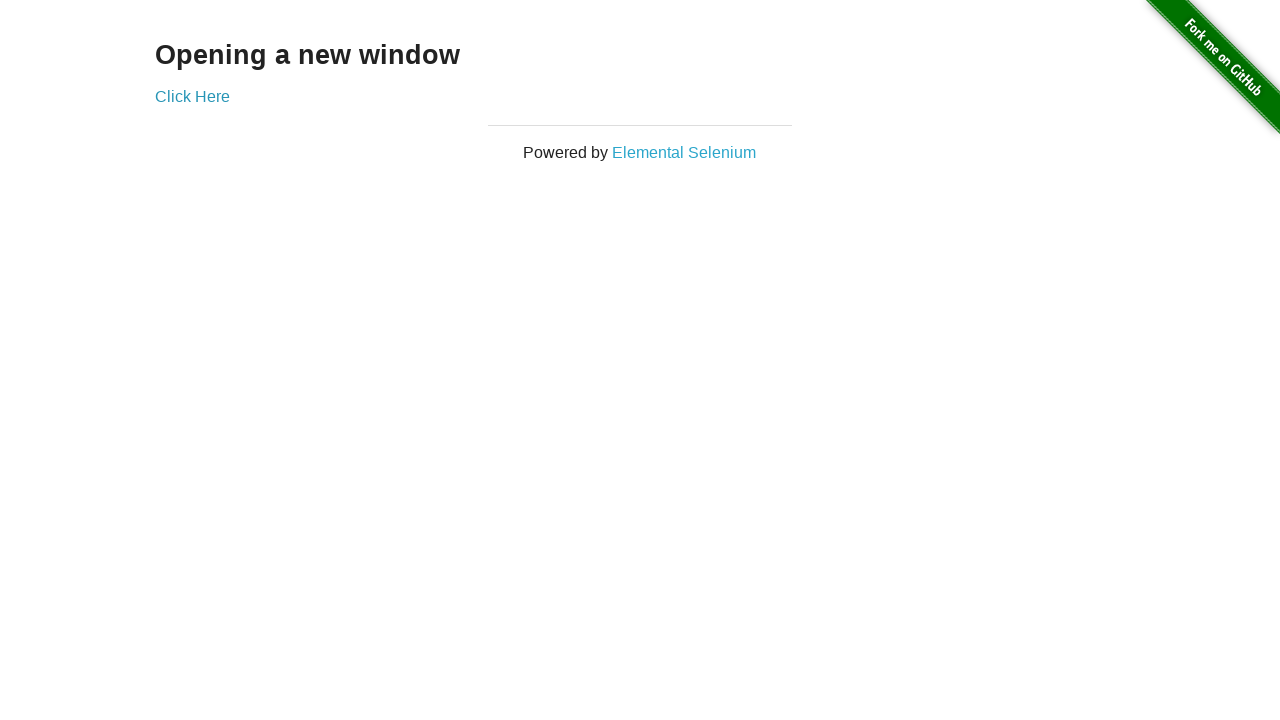

Closed the new window
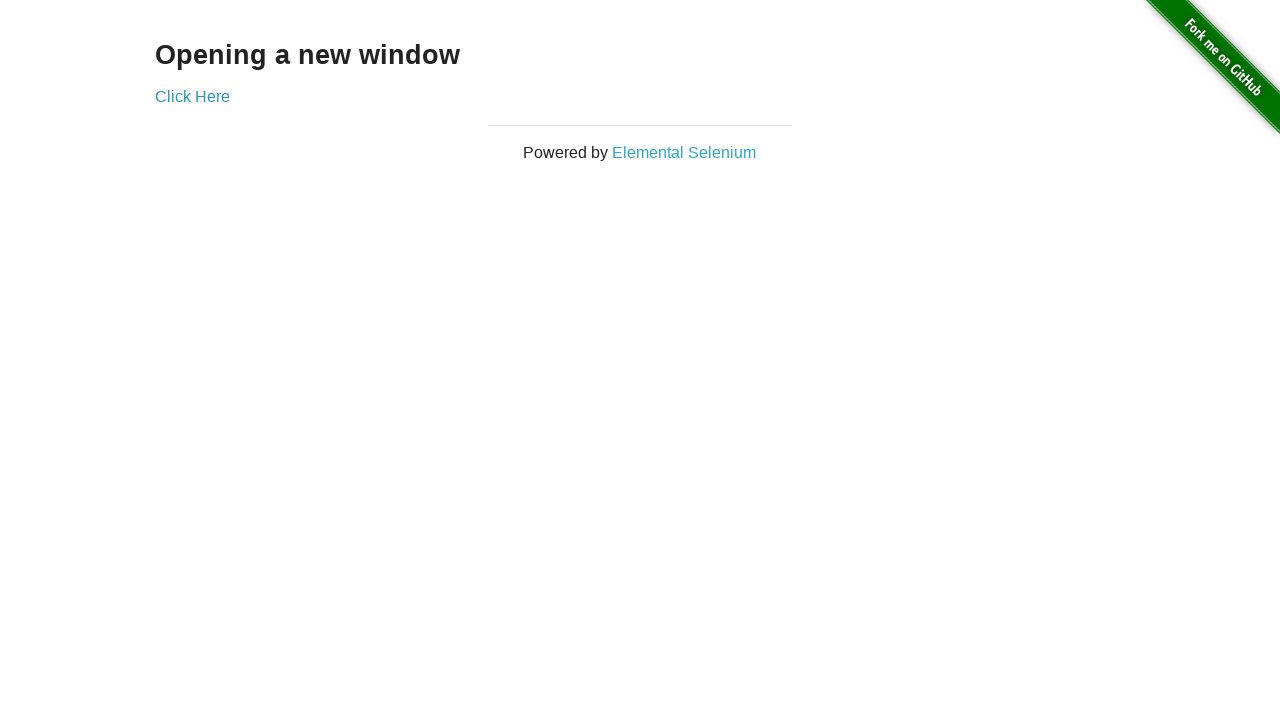

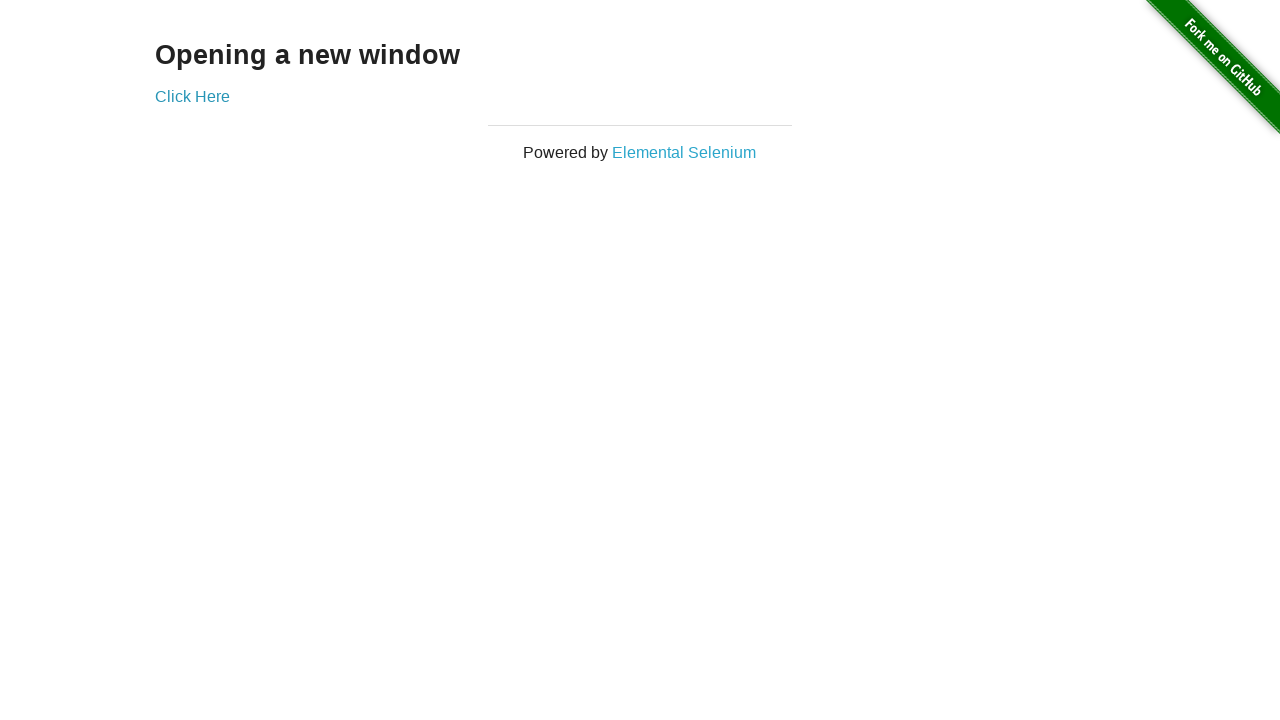